Tests JavaScript alert handling by clicking a button to trigger a confirmation dialog, accepting the alert, and verifying the result message is displayed correctly.

Starting URL: http://the-internet.herokuapp.com/javascript_alerts

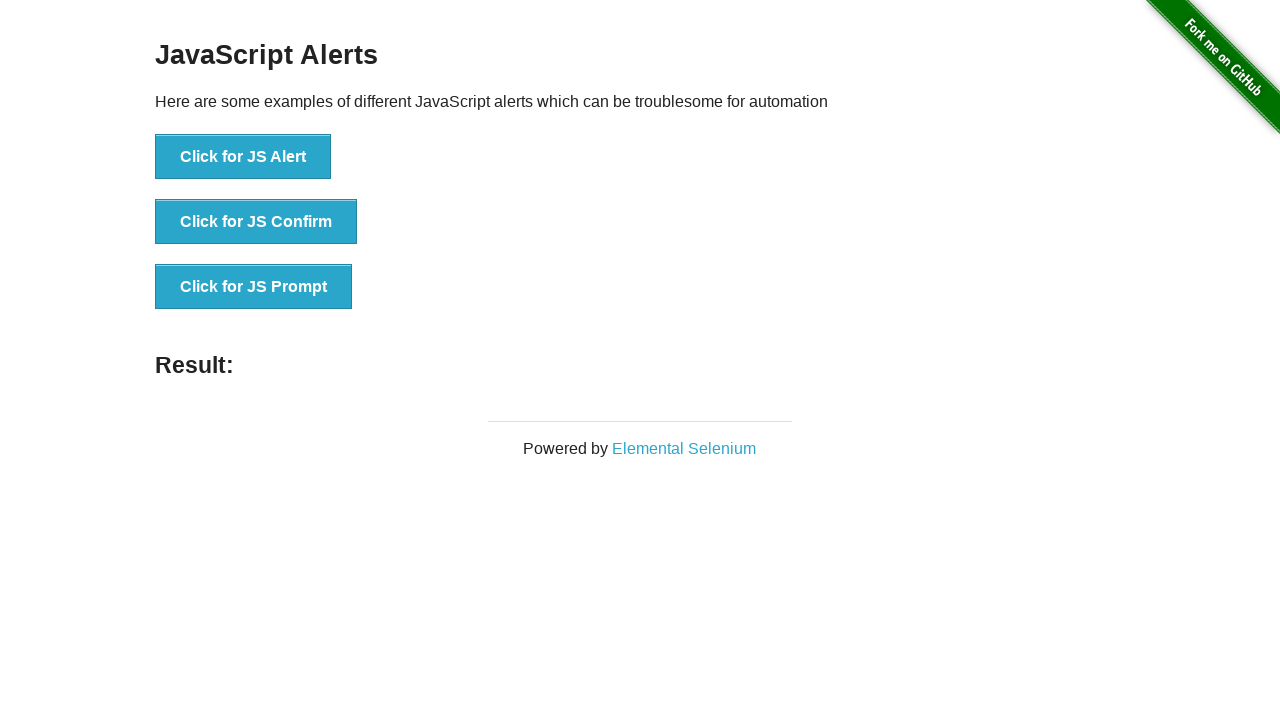

Clicked the second button to trigger JavaScript confirmation alert at (256, 222) on .example li:nth-child(2) button
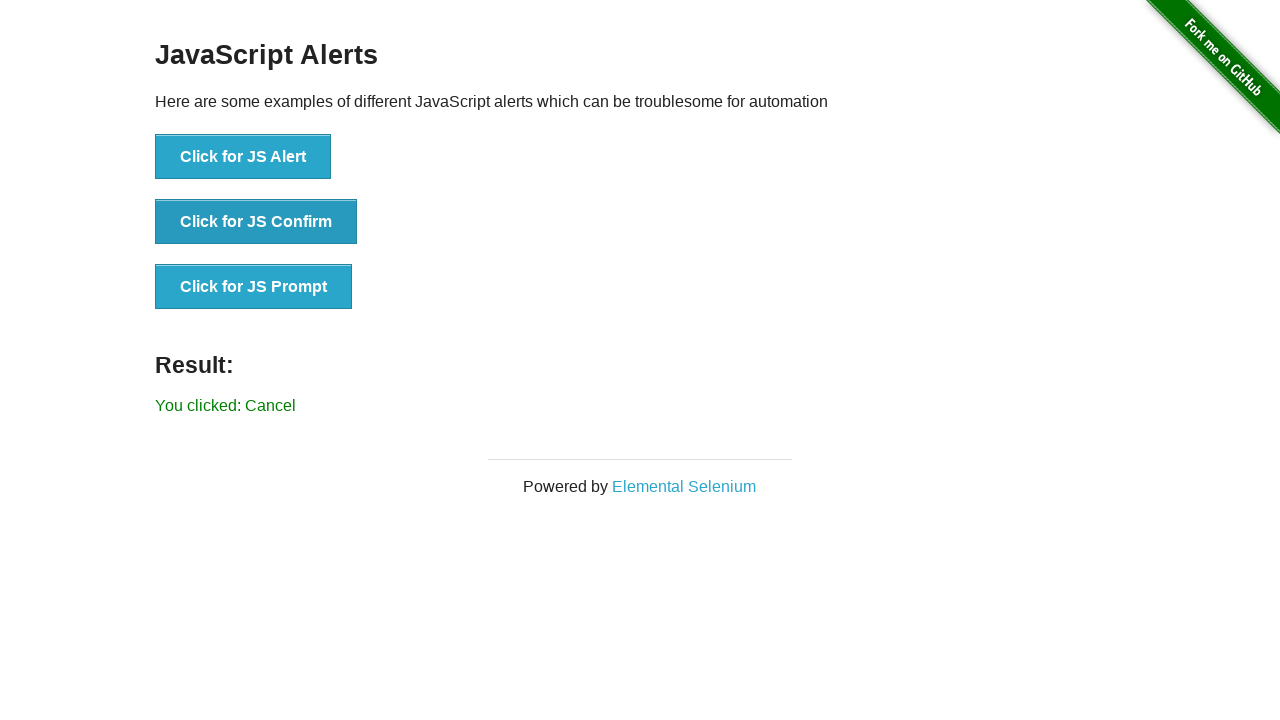

Set up dialog handler to accept alerts
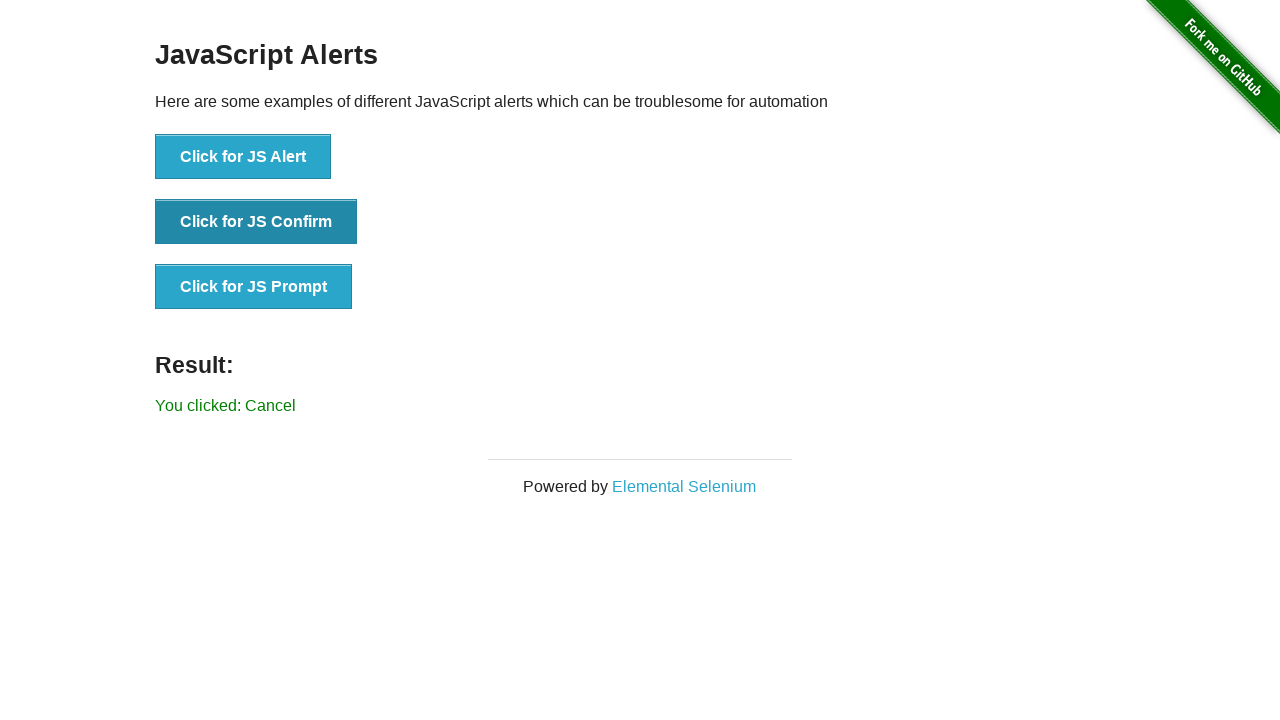

Re-clicked the confirmation alert button with handler in place at (256, 222) on .example li:nth-child(2) button
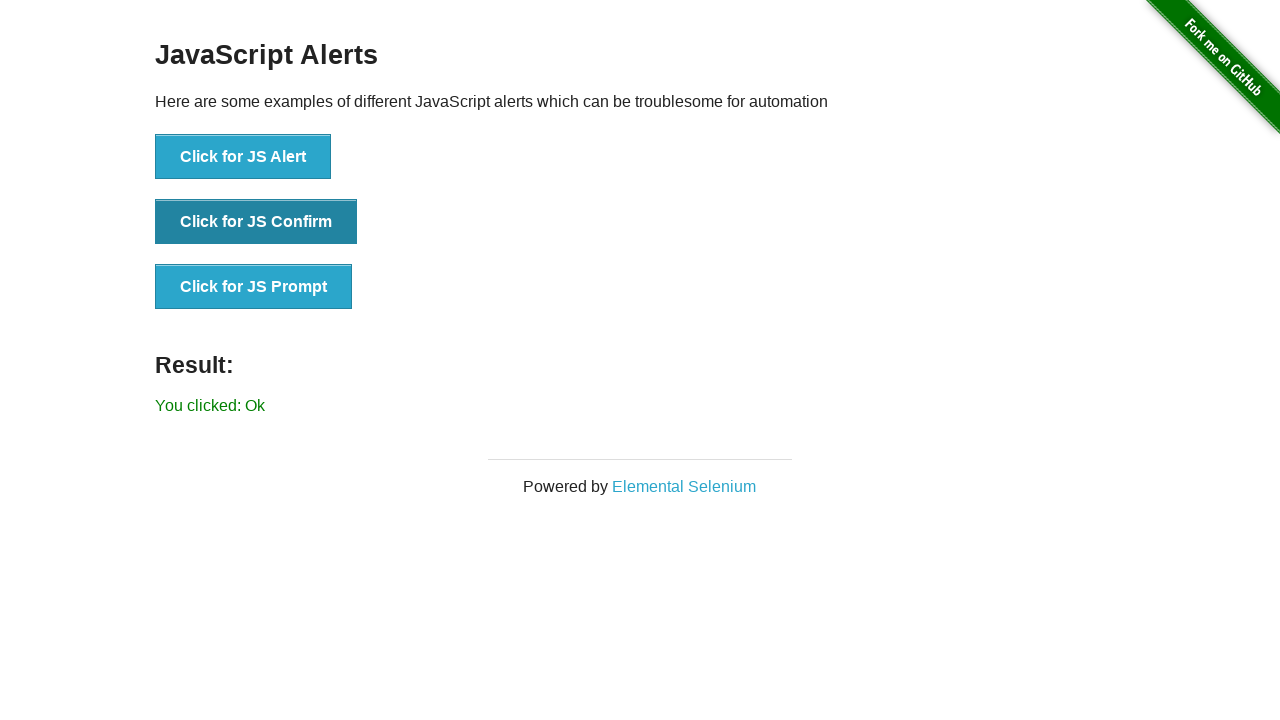

Result message element loaded
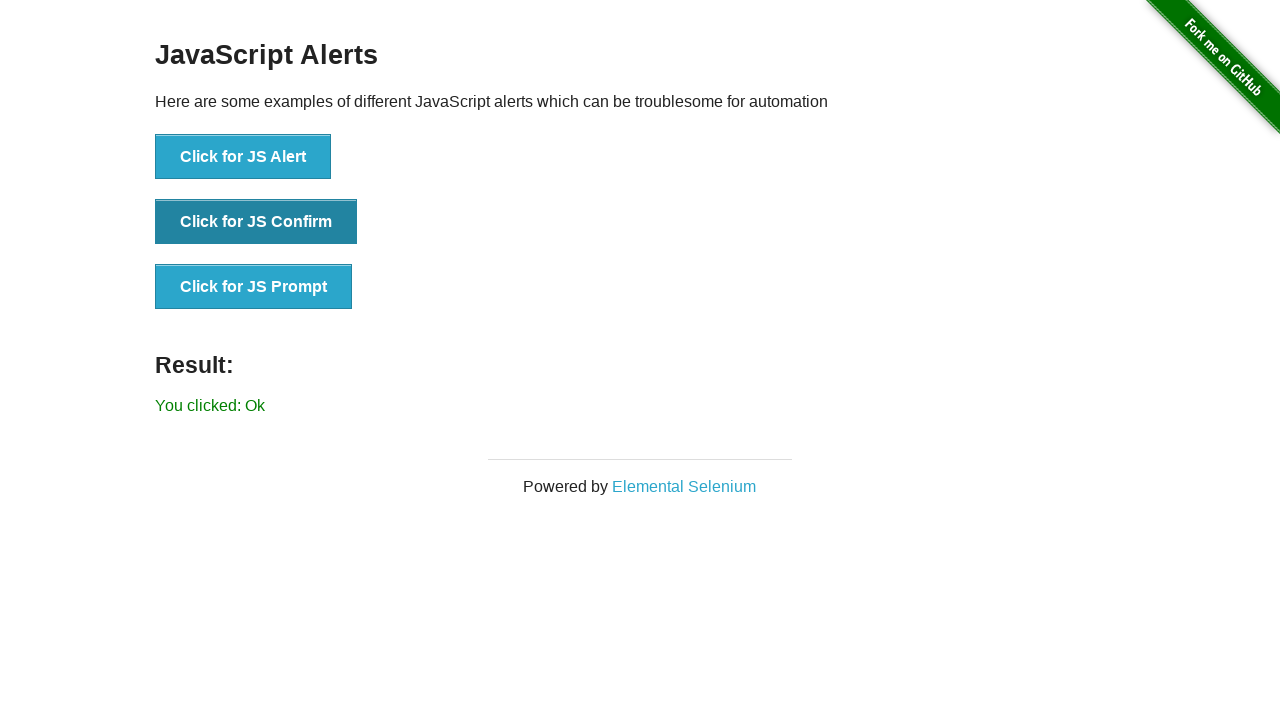

Retrieved result text: 'You clicked: Ok'
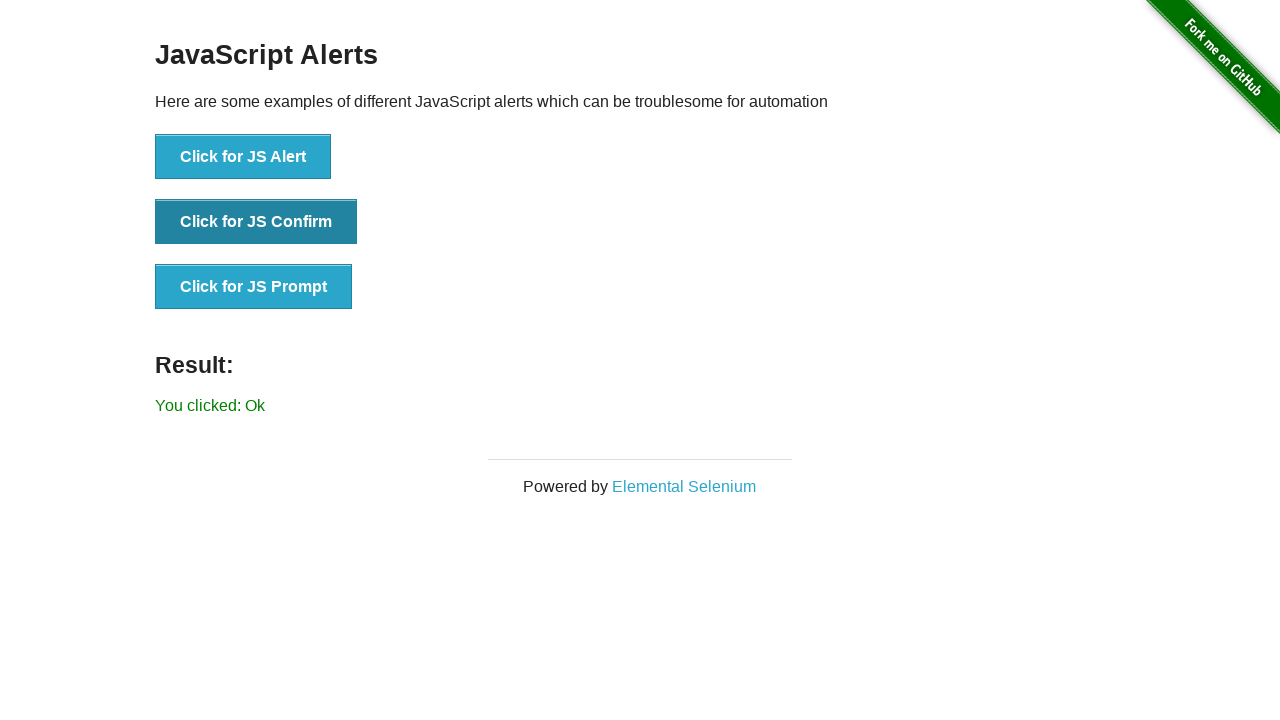

Verified result text matches expected value 'You clicked: Ok'
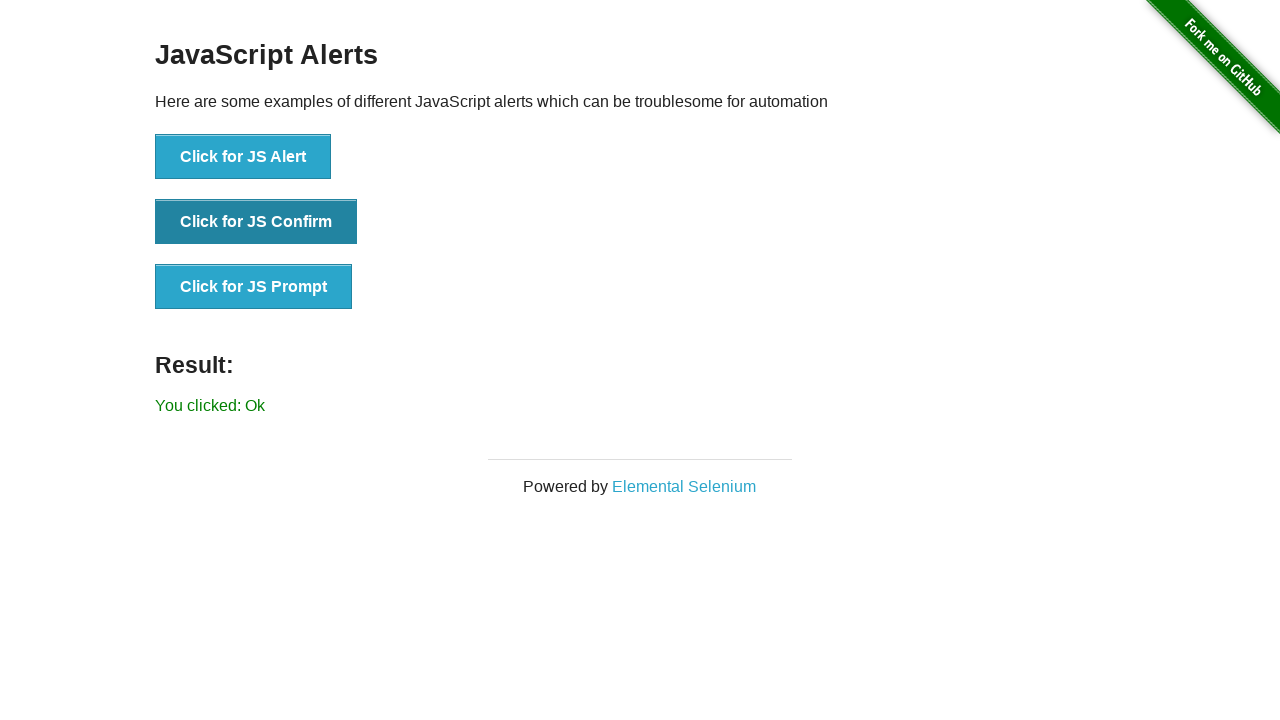

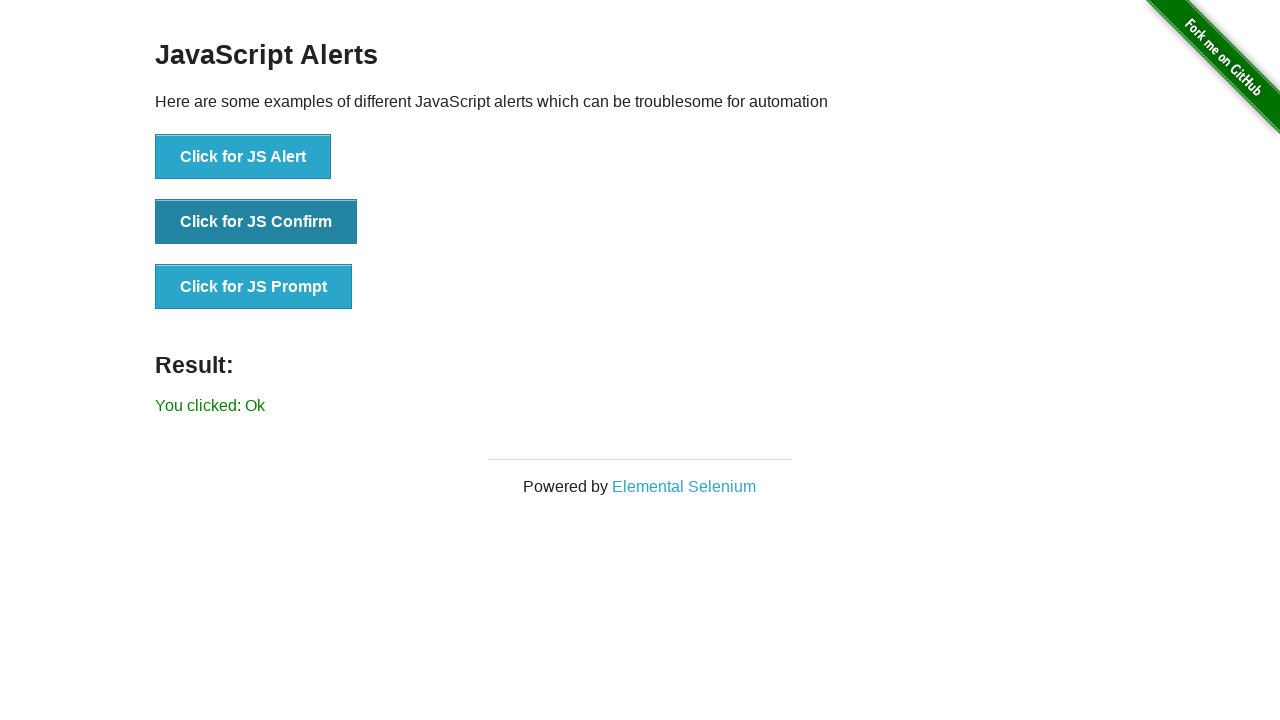